Verifies the last name input field is present on the form

Starting URL: https://demoqa.com/automation-practice-form/

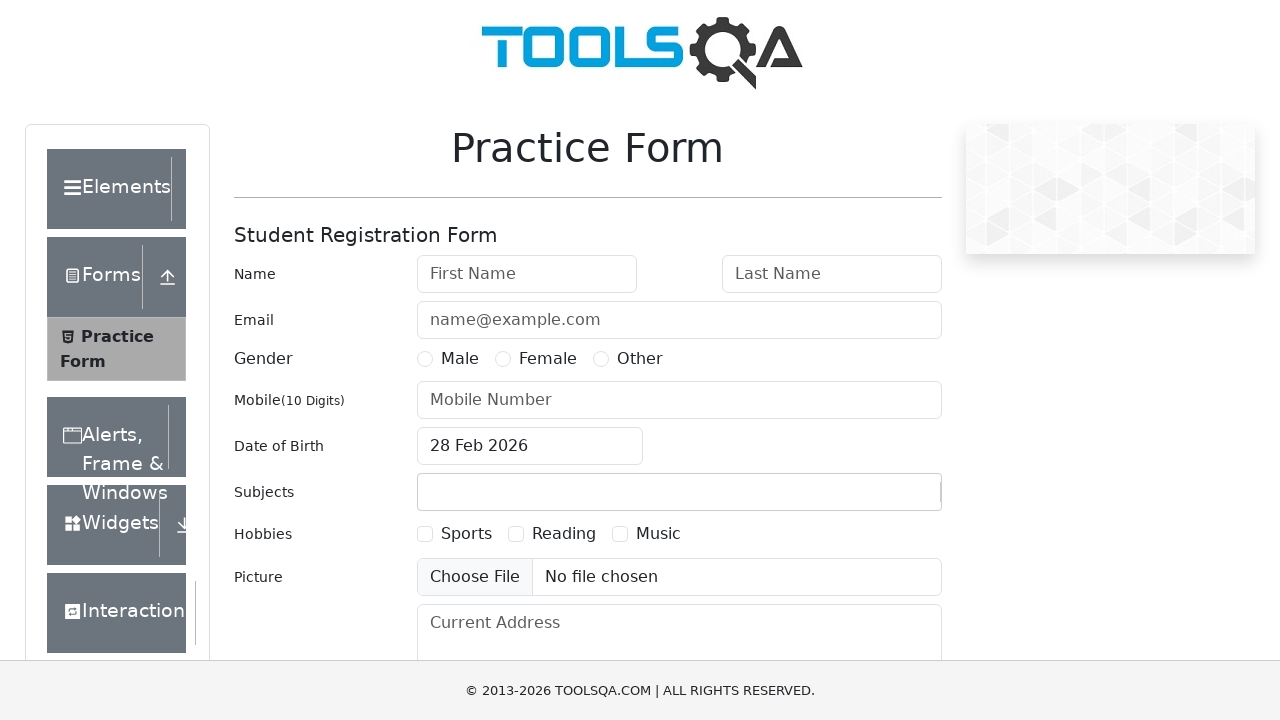

Last name input field is visible on the automation practice form
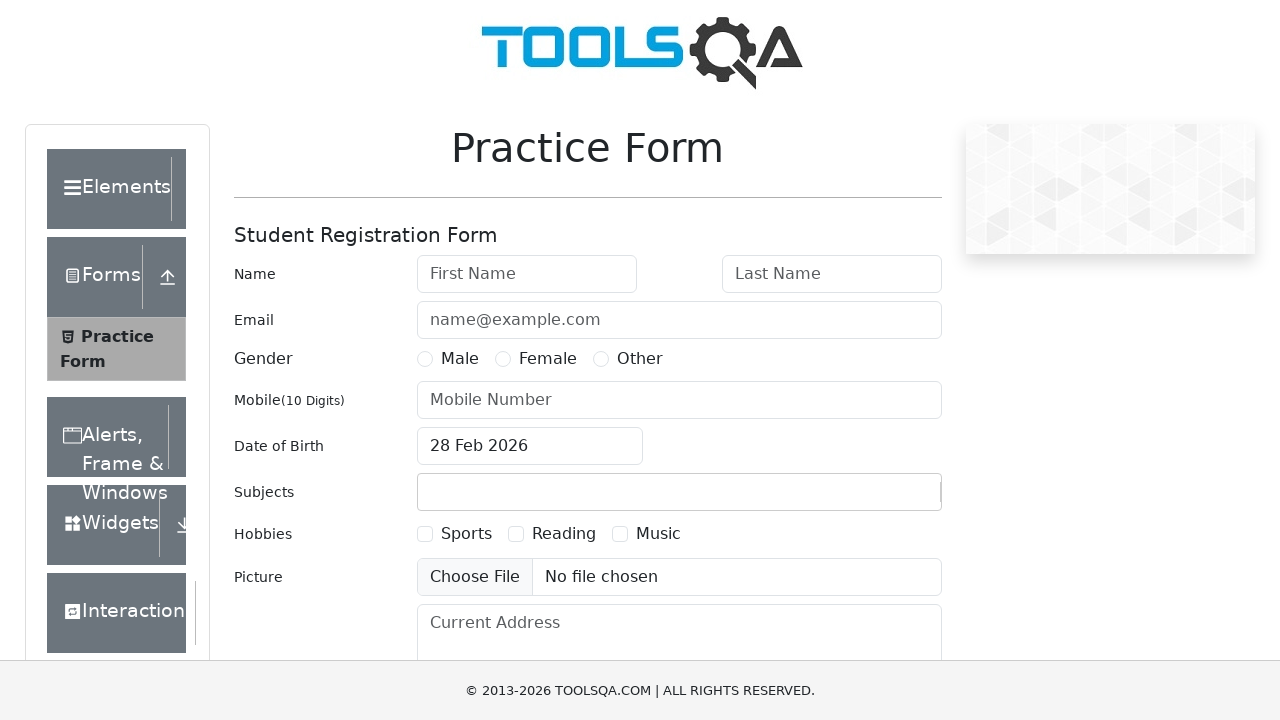

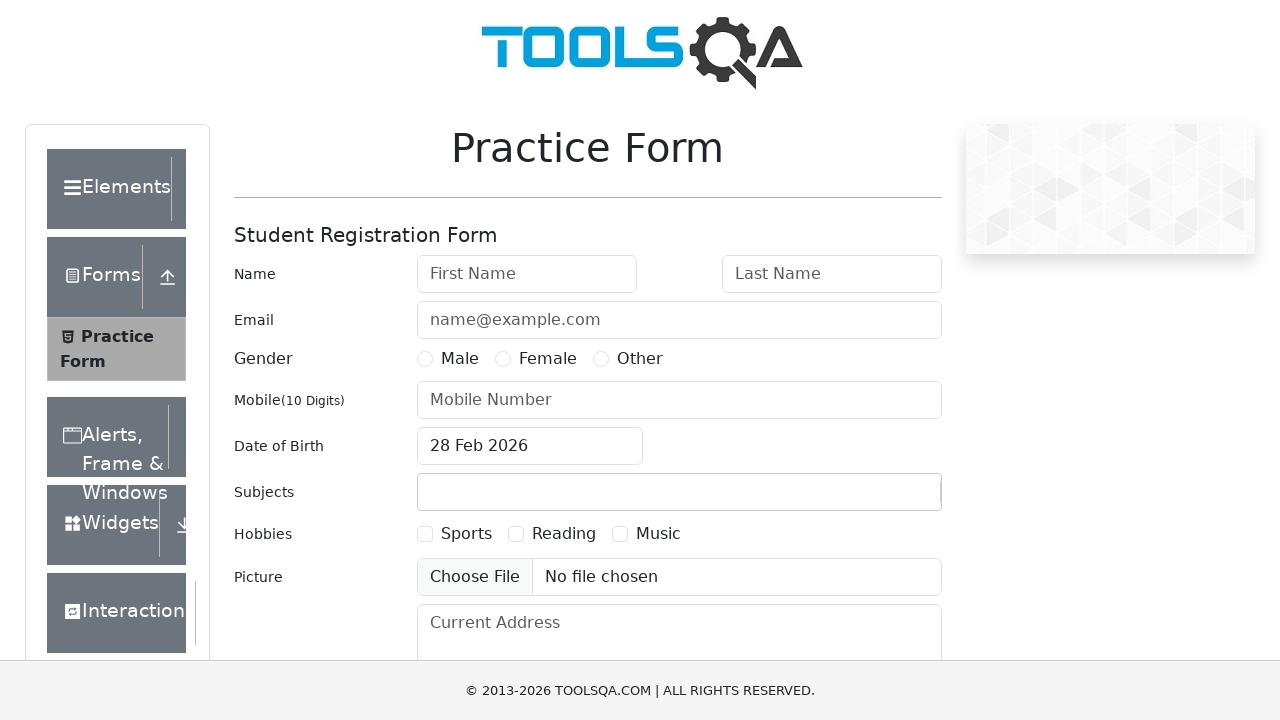